Tests adding todo items by creating two items and verifying they appear in the list

Starting URL: https://demo.playwright.dev/todomvc

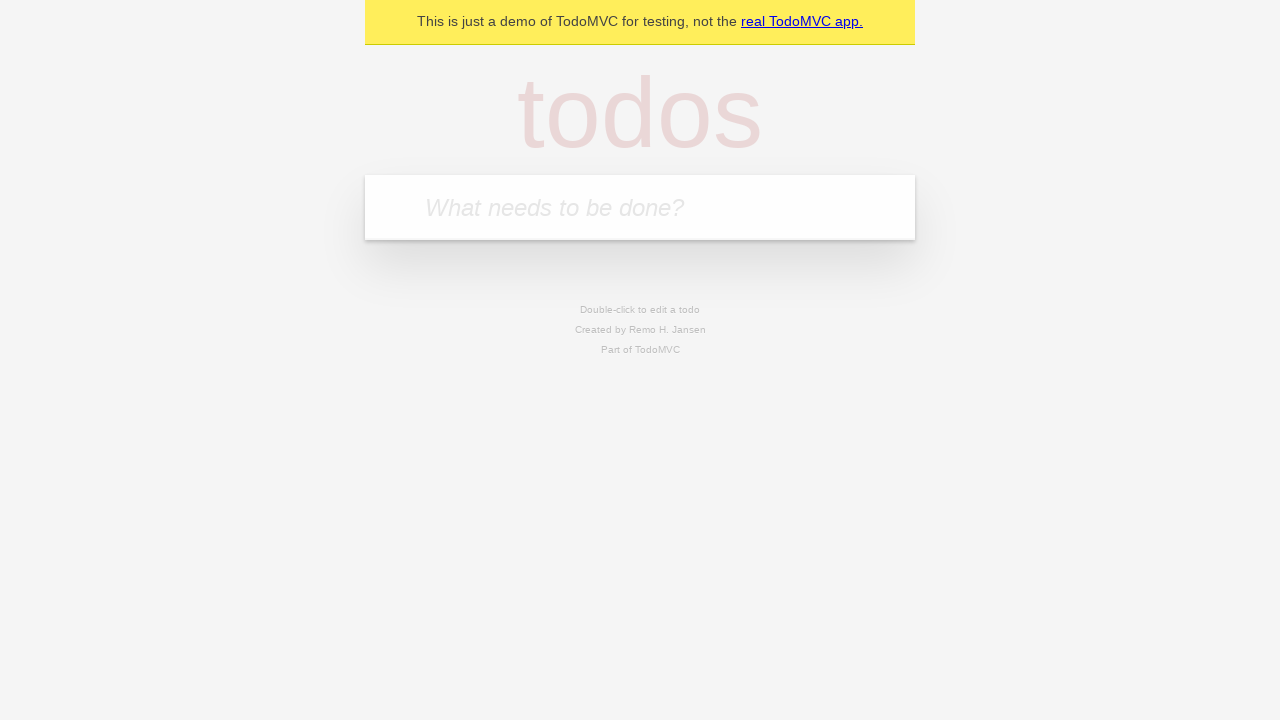

Located the todo input field
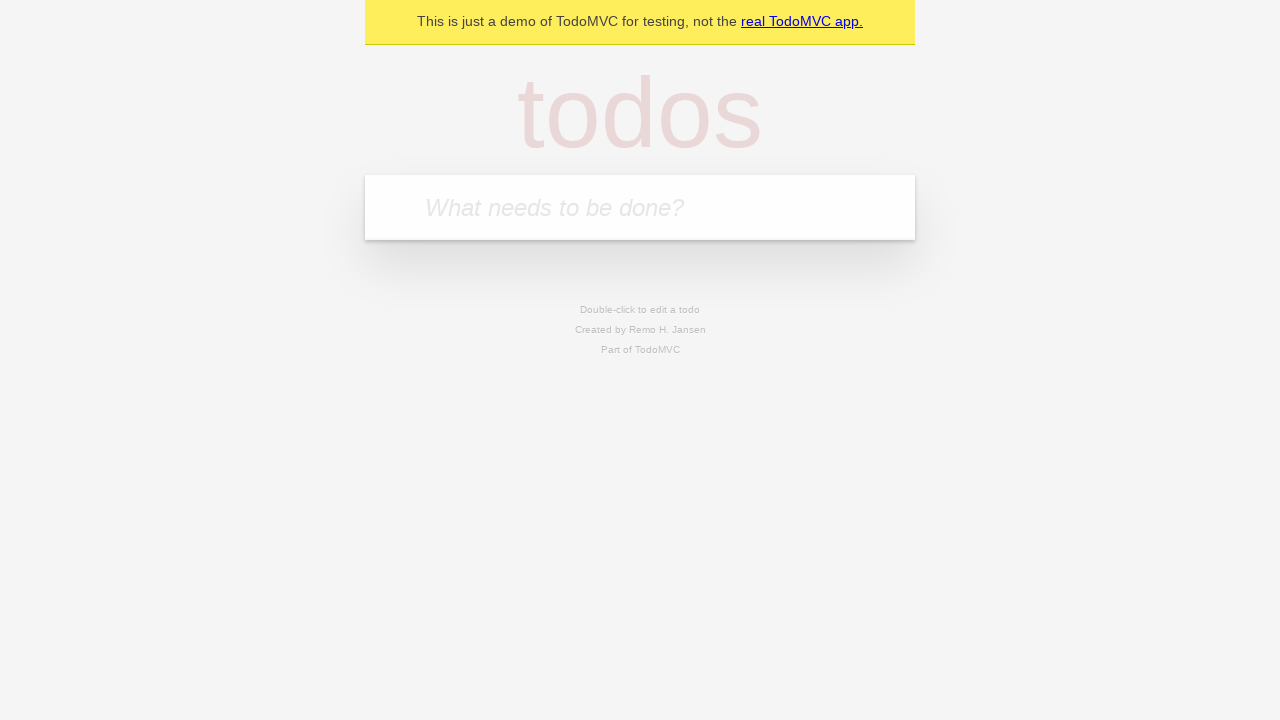

Filled todo input with 'buy some cheese' on internal:attr=[placeholder="What needs to be done?"i]
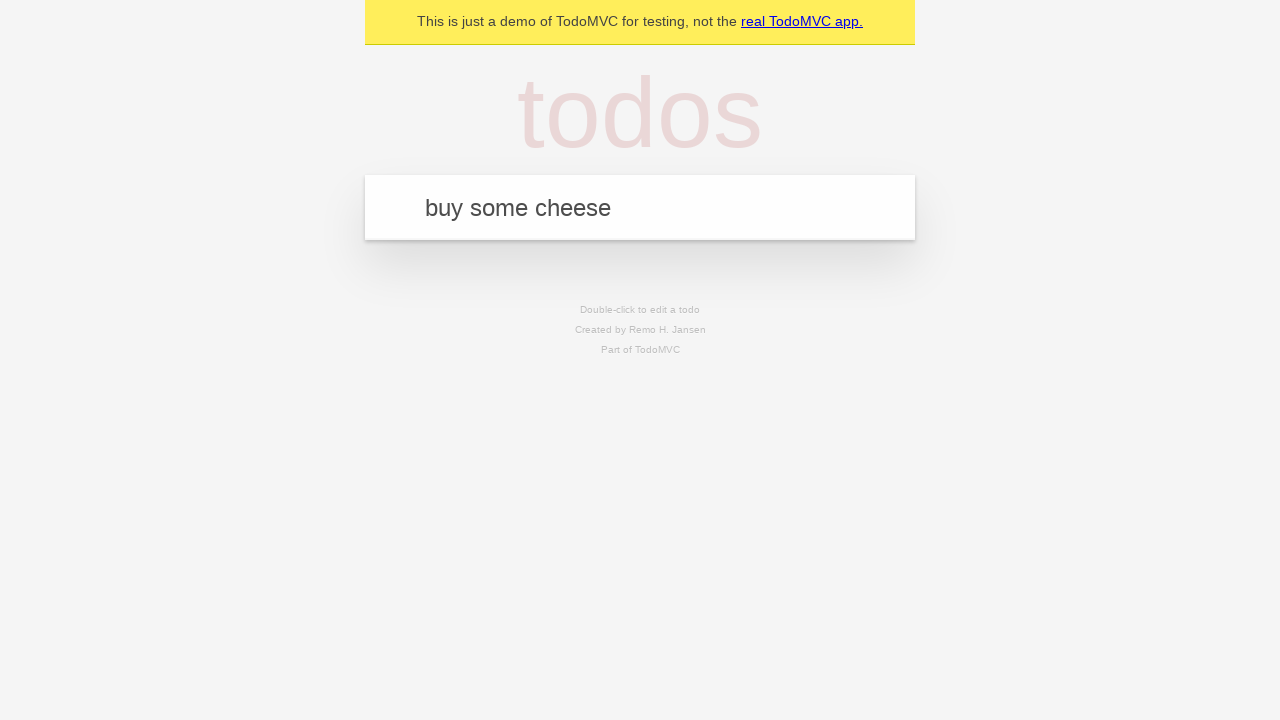

Pressed Enter to create first todo item on internal:attr=[placeholder="What needs to be done?"i]
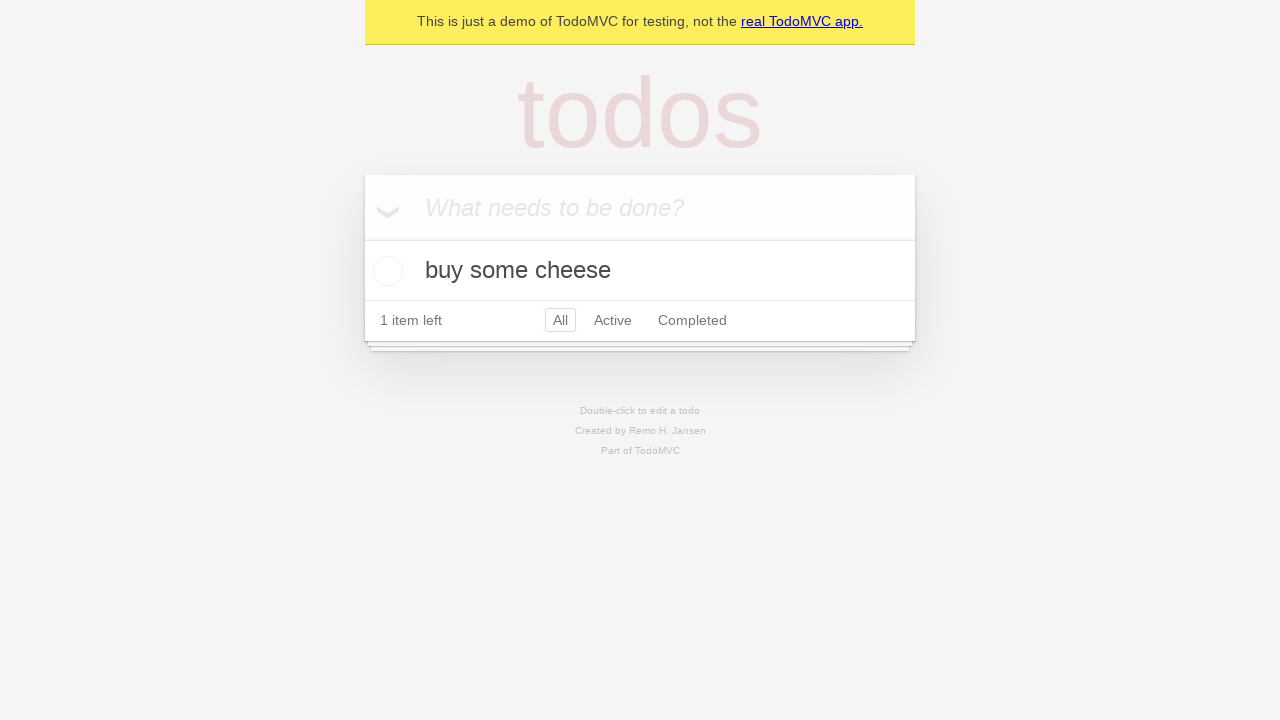

Verified first todo item appeared in list
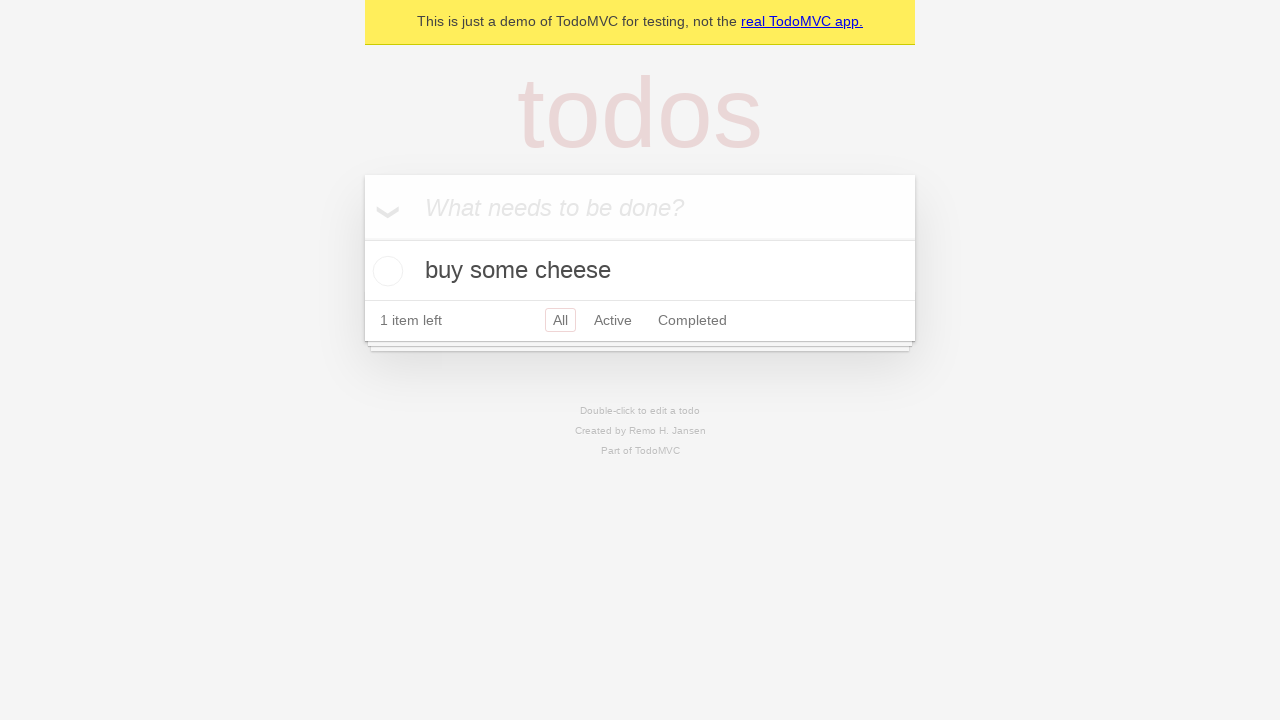

Filled todo input with 'feed the cat' on internal:attr=[placeholder="What needs to be done?"i]
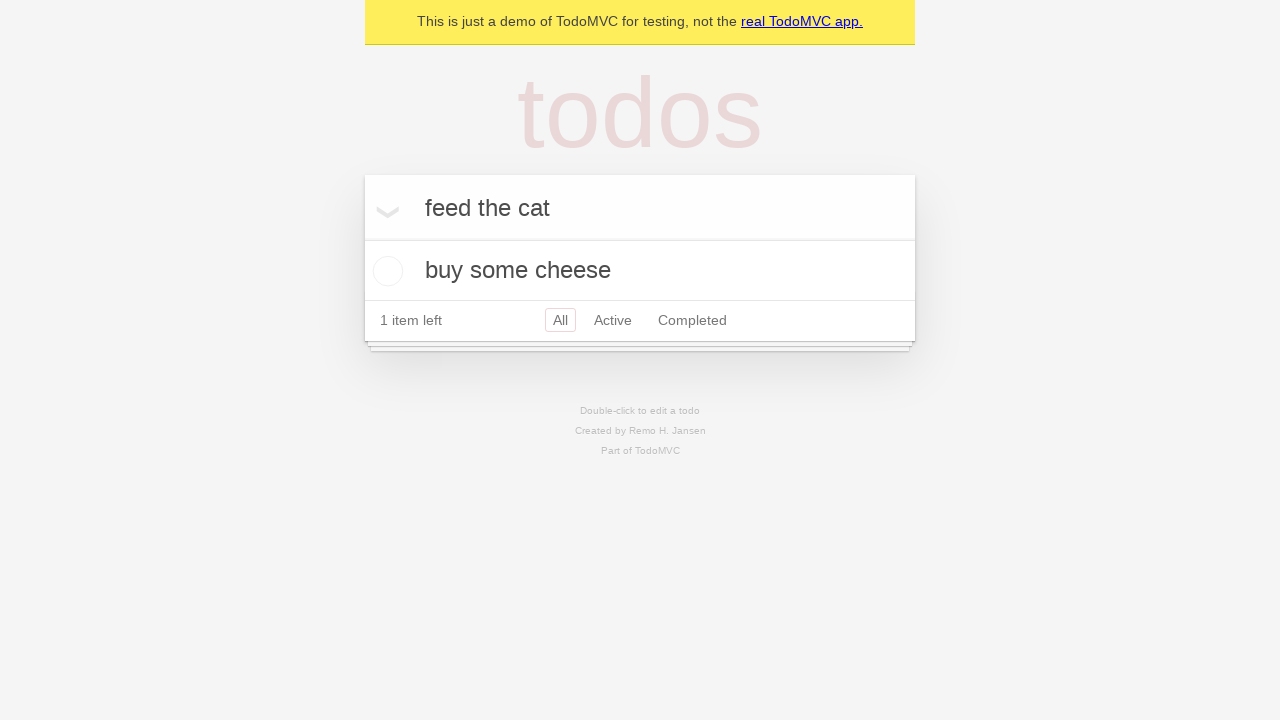

Pressed Enter to create second todo item on internal:attr=[placeholder="What needs to be done?"i]
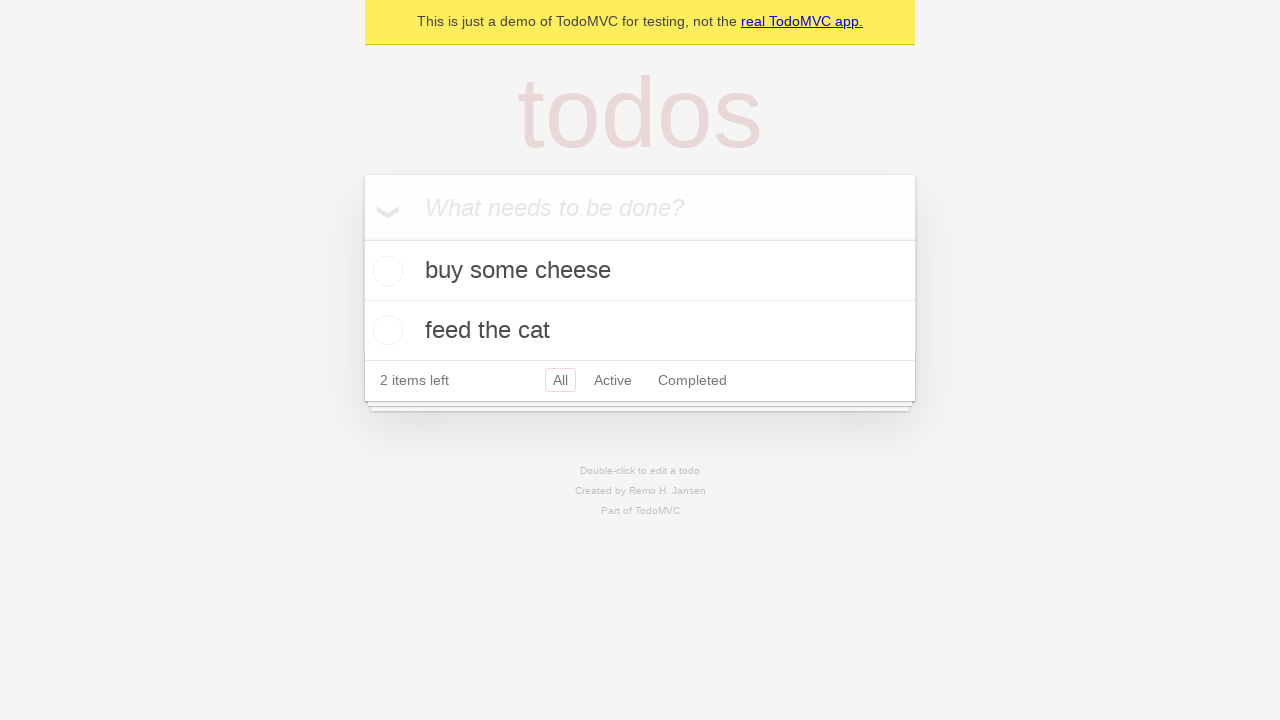

Verified two todo items now appear in list
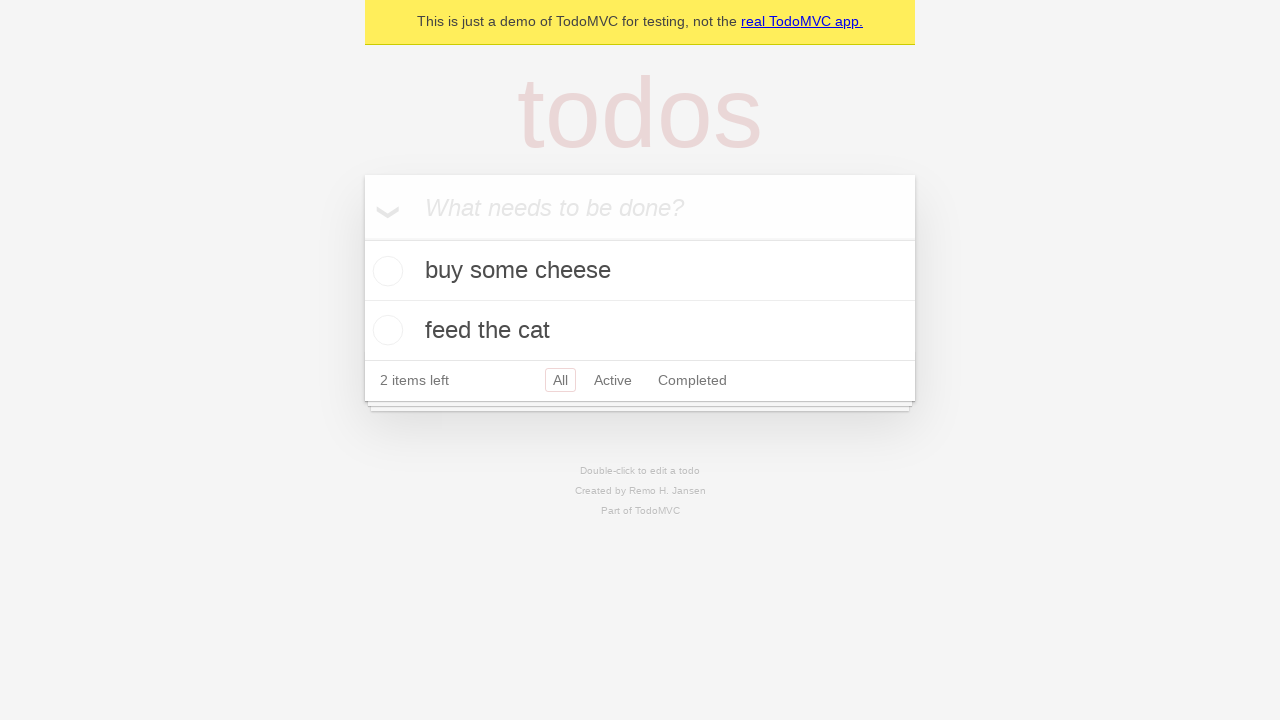

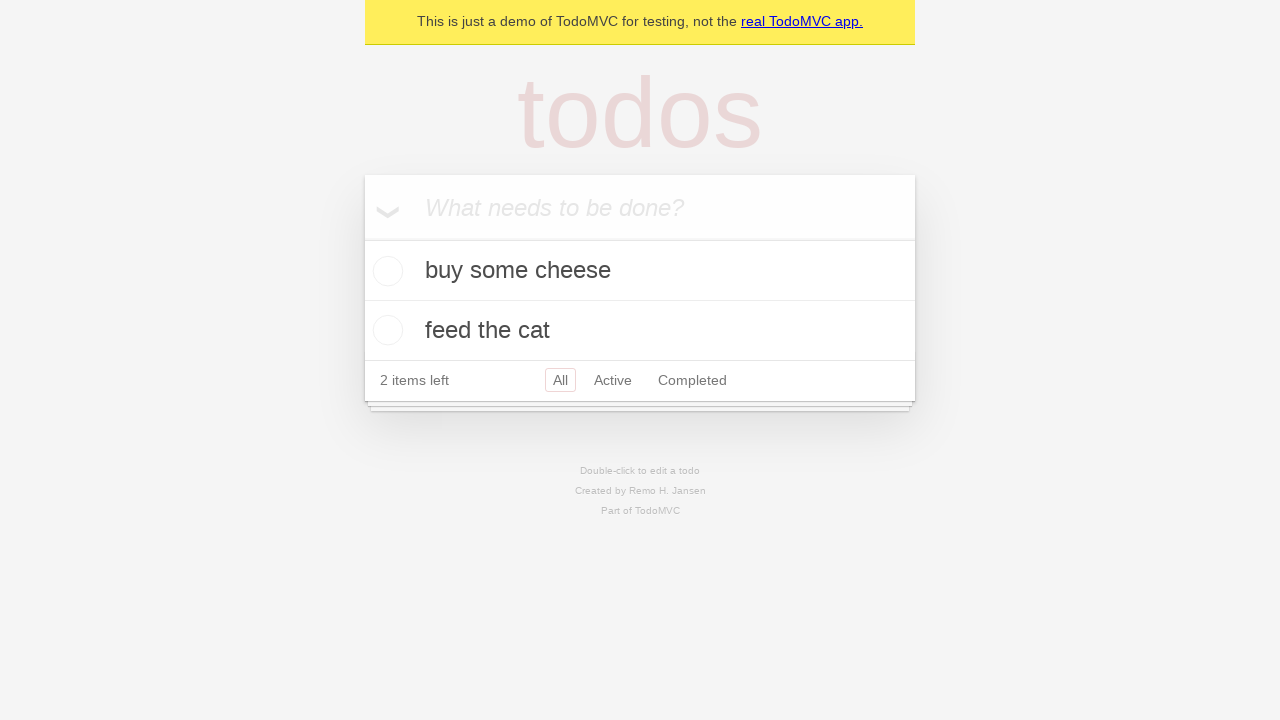